Tests clicking the Not Found API link and verifying the response message is displayed

Starting URL: https://demoqa.com/links

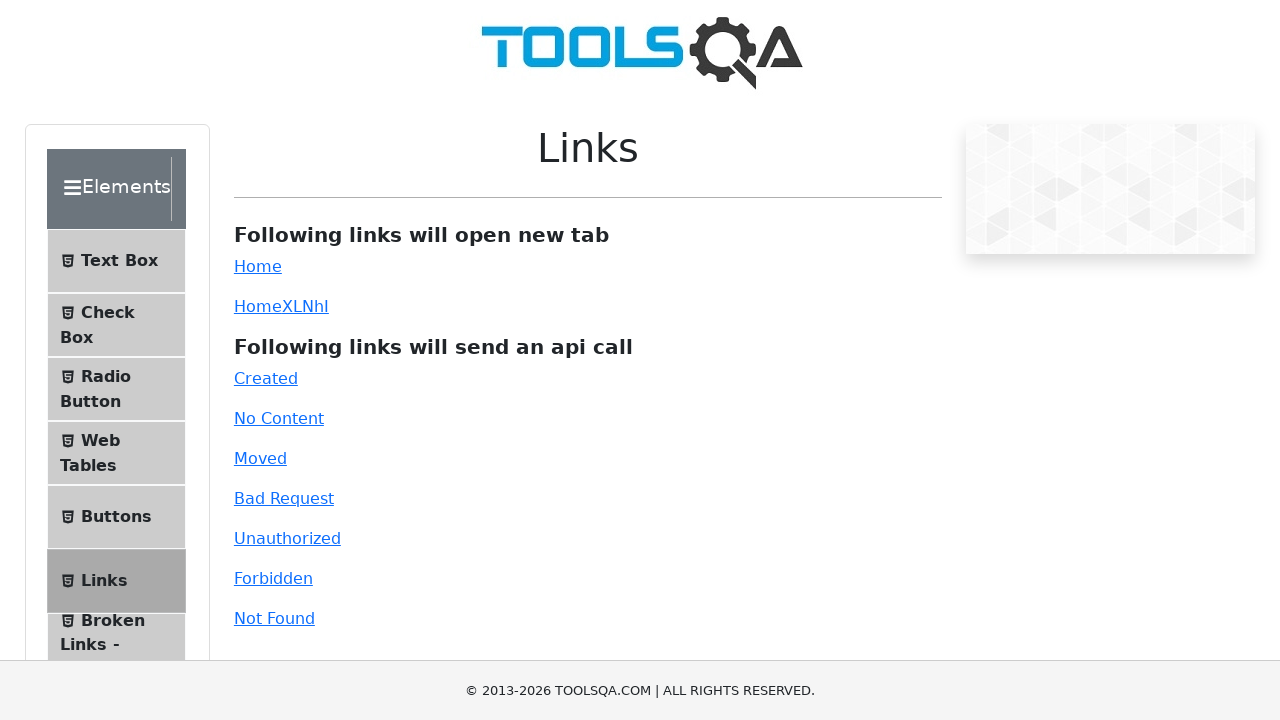

Clicked on the Not Found API link at (274, 618) on #invalid-url
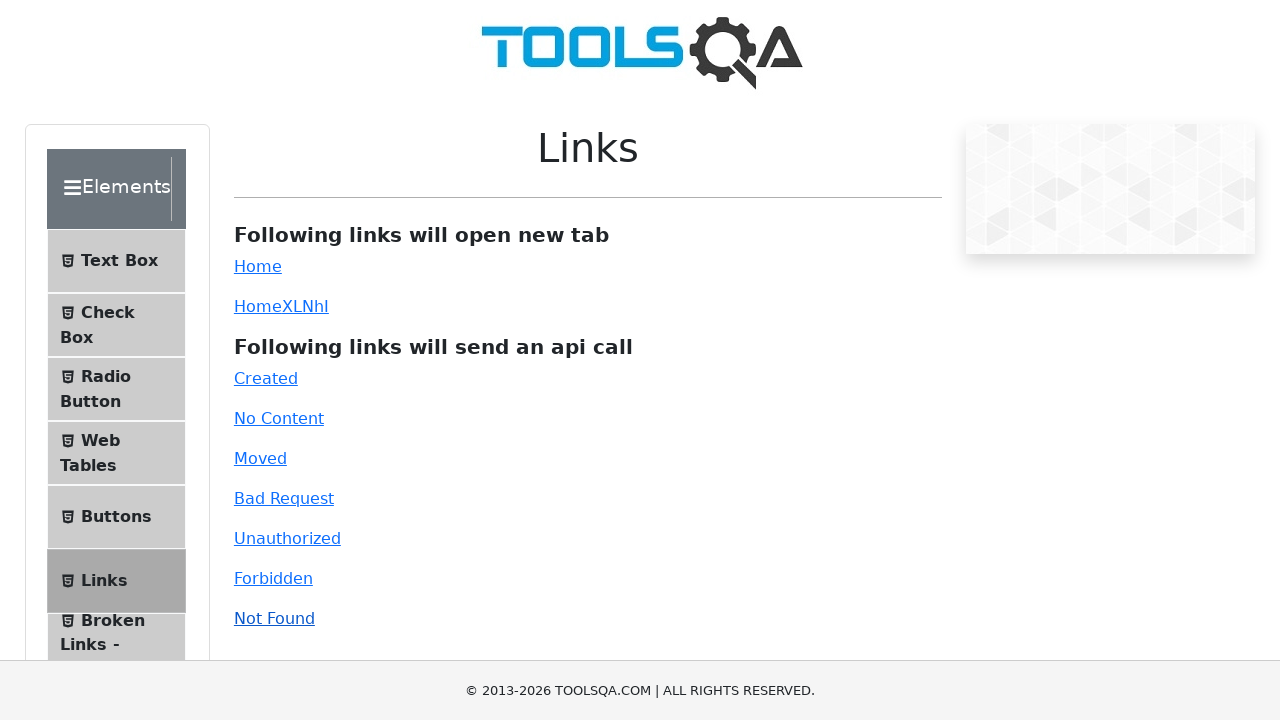

Waited for response message to appear
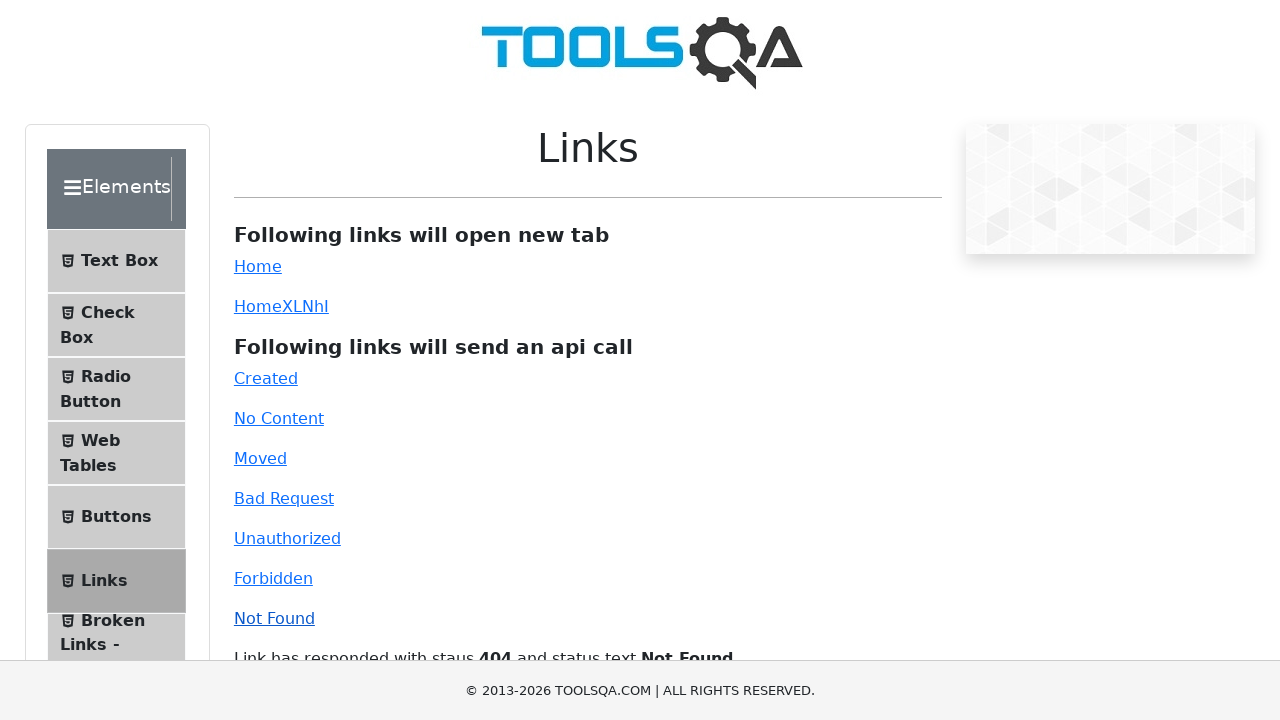

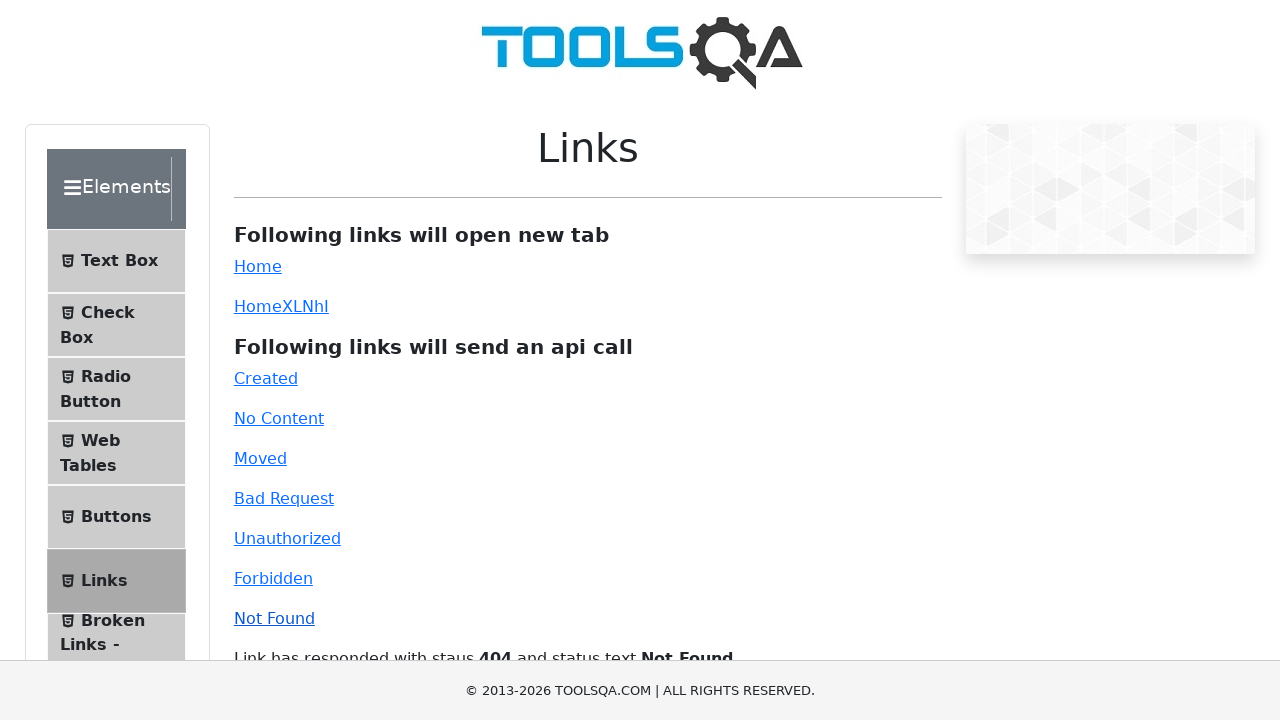